Navigates to the Practice Form page and tests mobile number field validation with valid and invalid inputs

Starting URL: https://demoqa.com/automation-practice-form

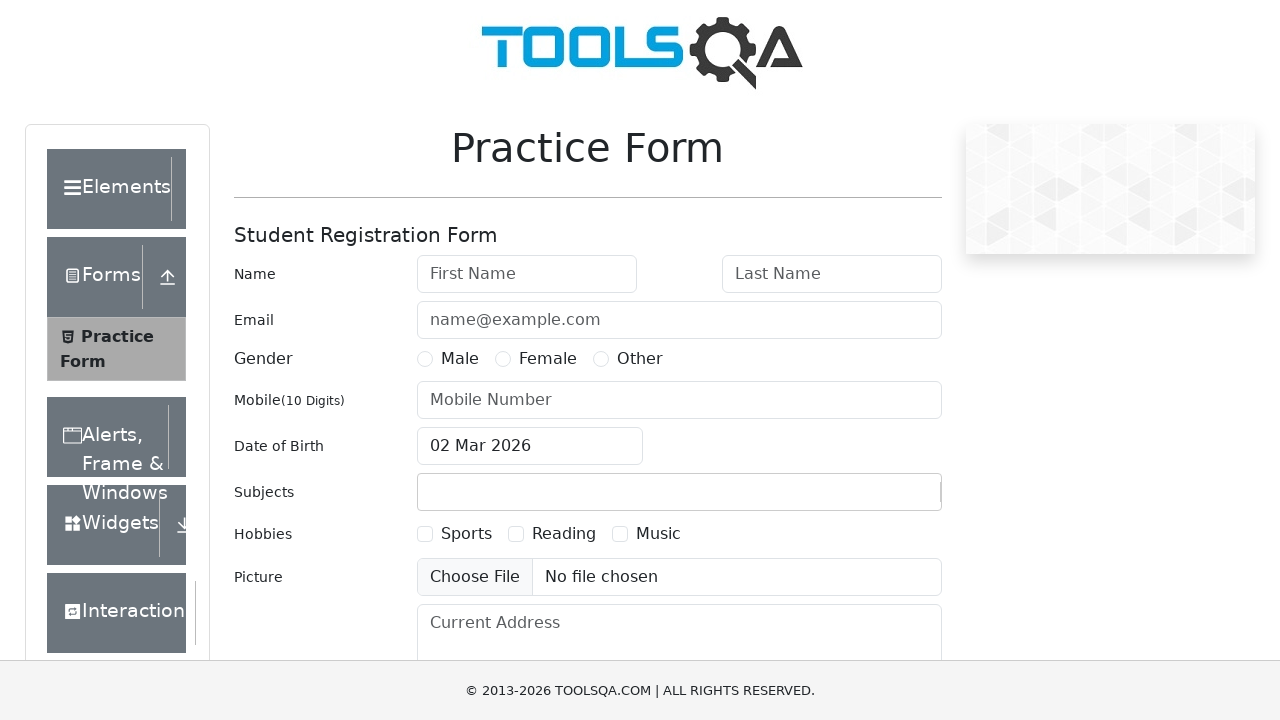

Clicked Submit button to trigger validation at (885, 499) on #submit
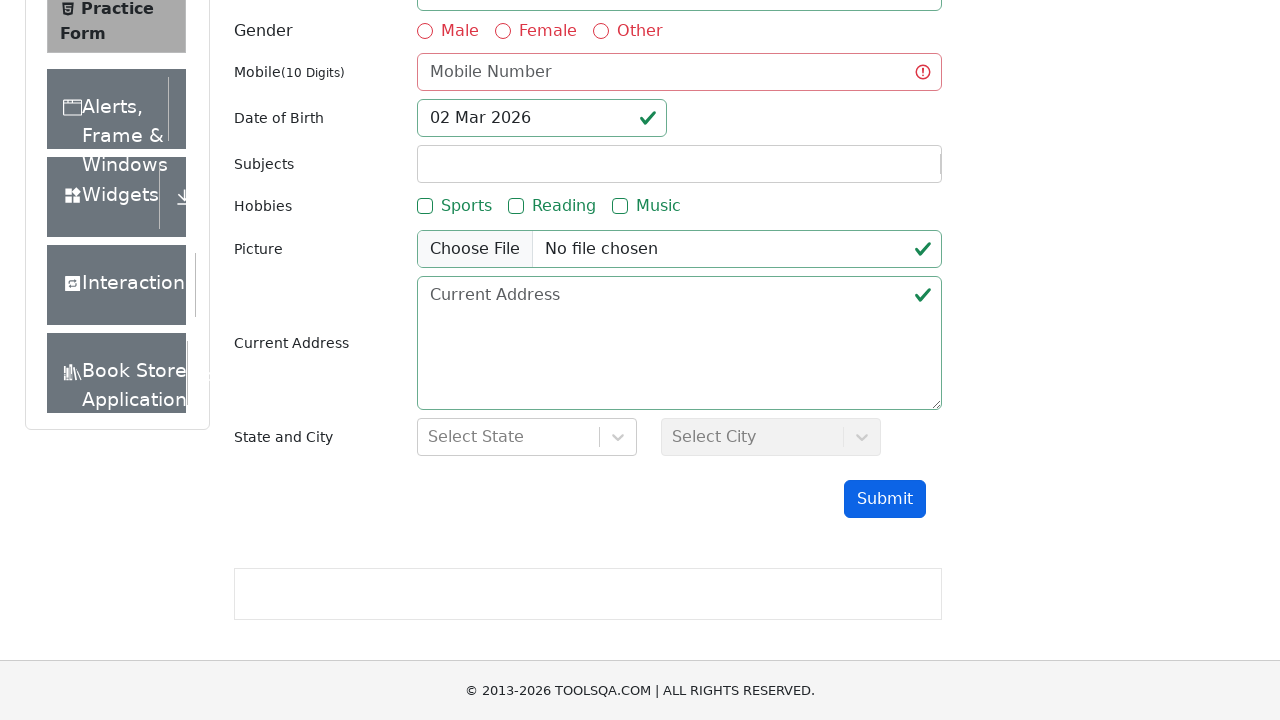

Filled mobile number field with valid number '1234567890' on #userNumber
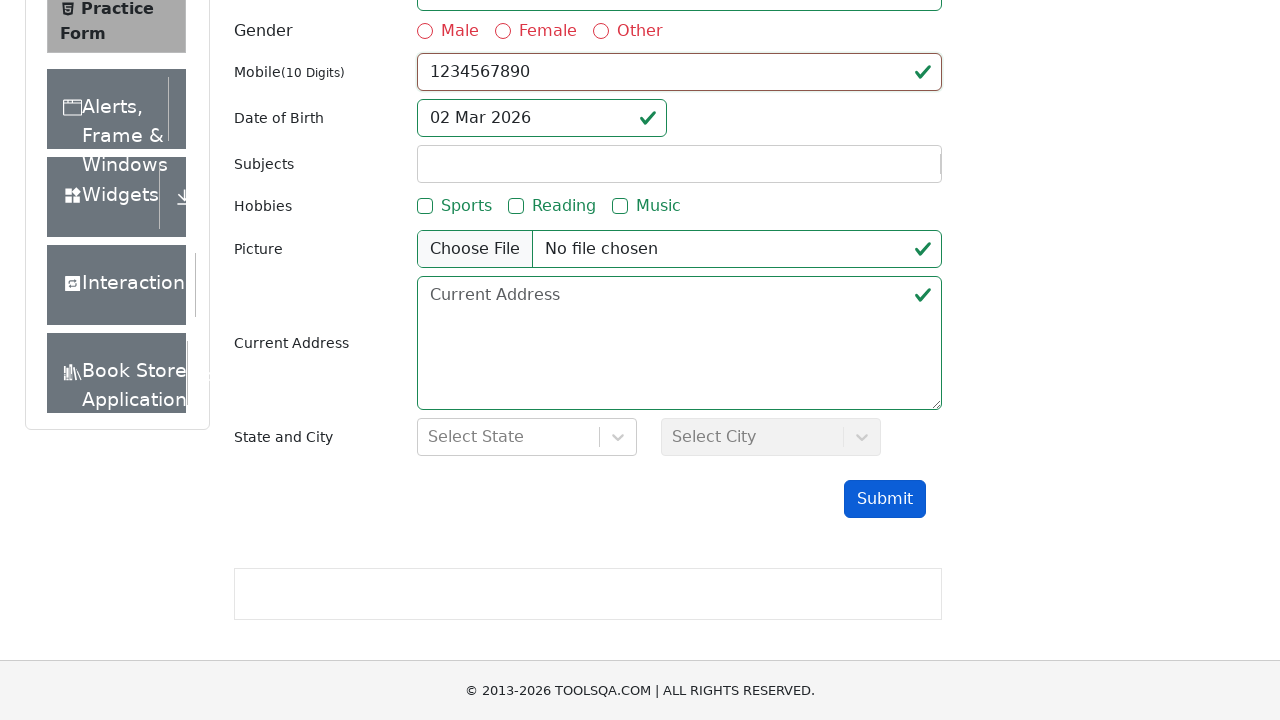

Cleared mobile number field on #userNumber
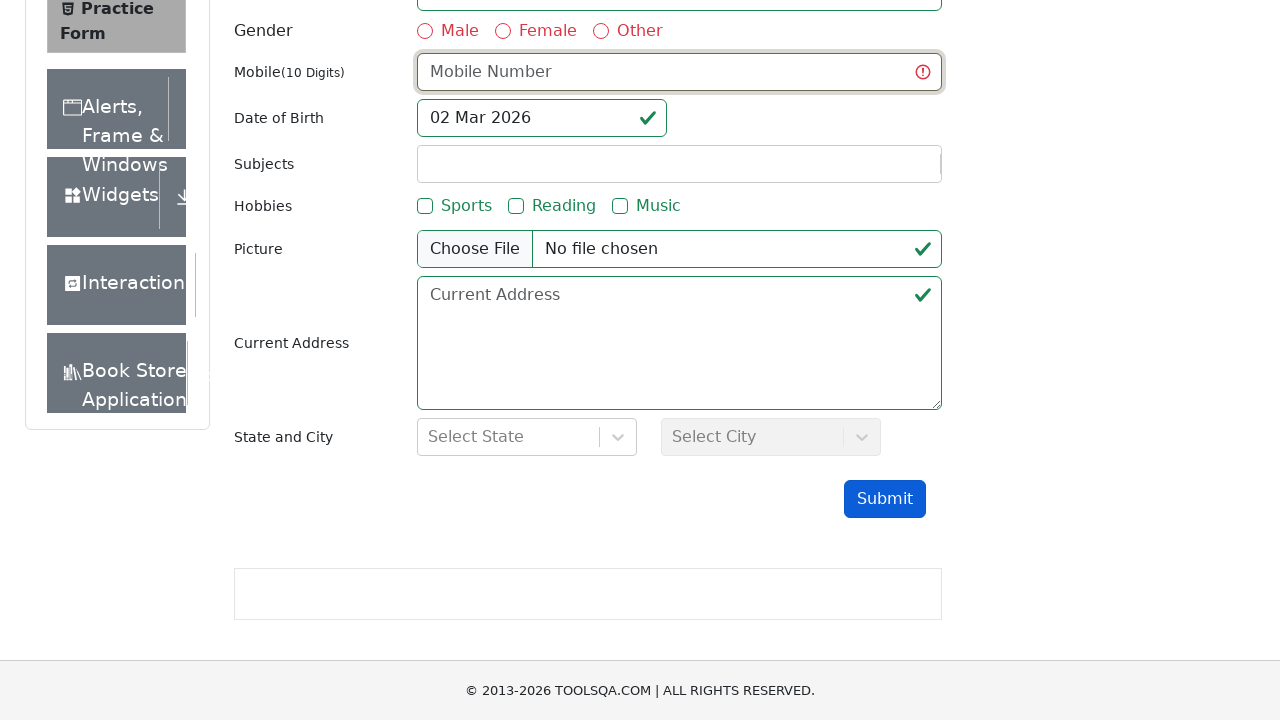

Filled mobile number field with invalid short number '1234567' on #userNumber
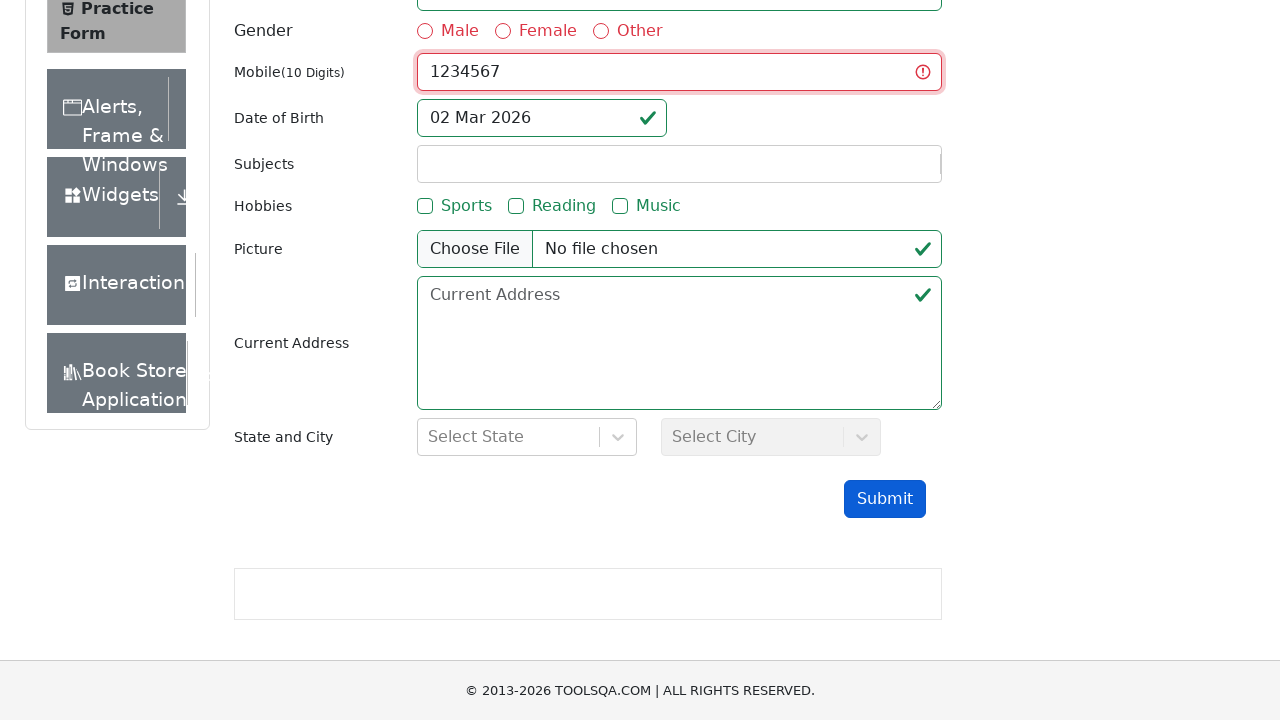

Cleared mobile number field on #userNumber
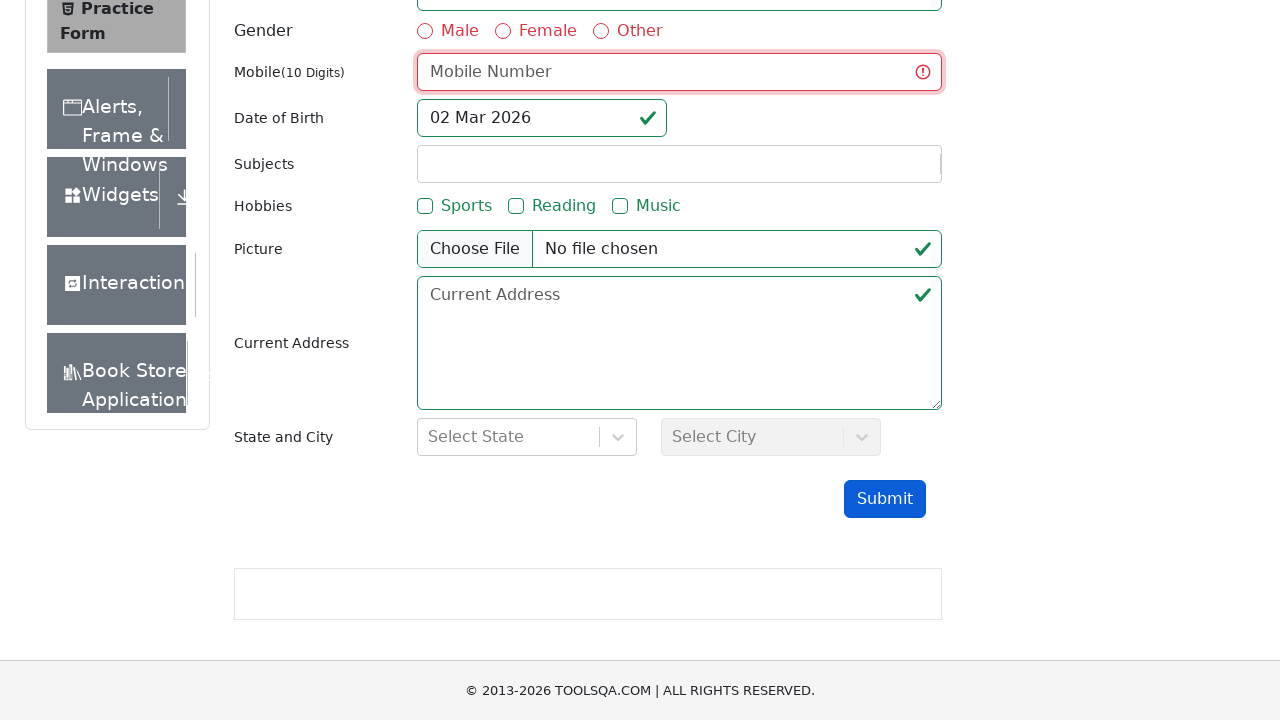

Filled mobile number field with invalid letters-only input 'abcdefghij' on #userNumber
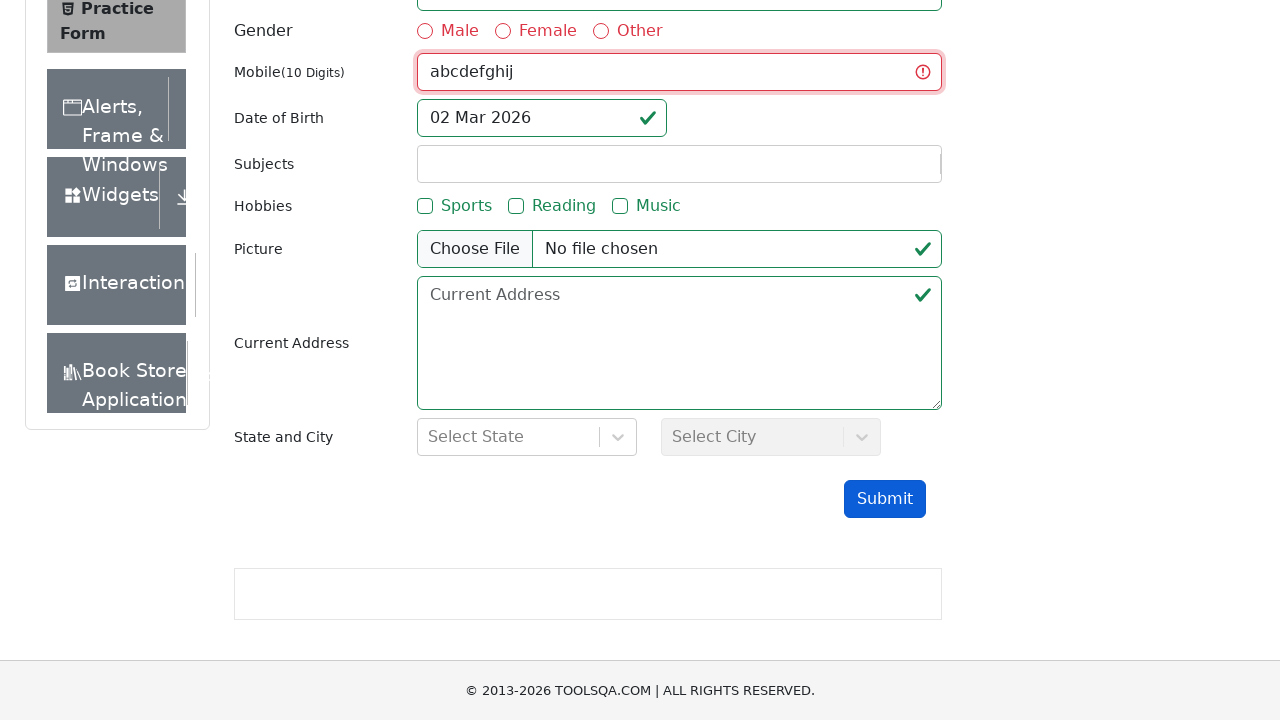

Cleared mobile number field on #userNumber
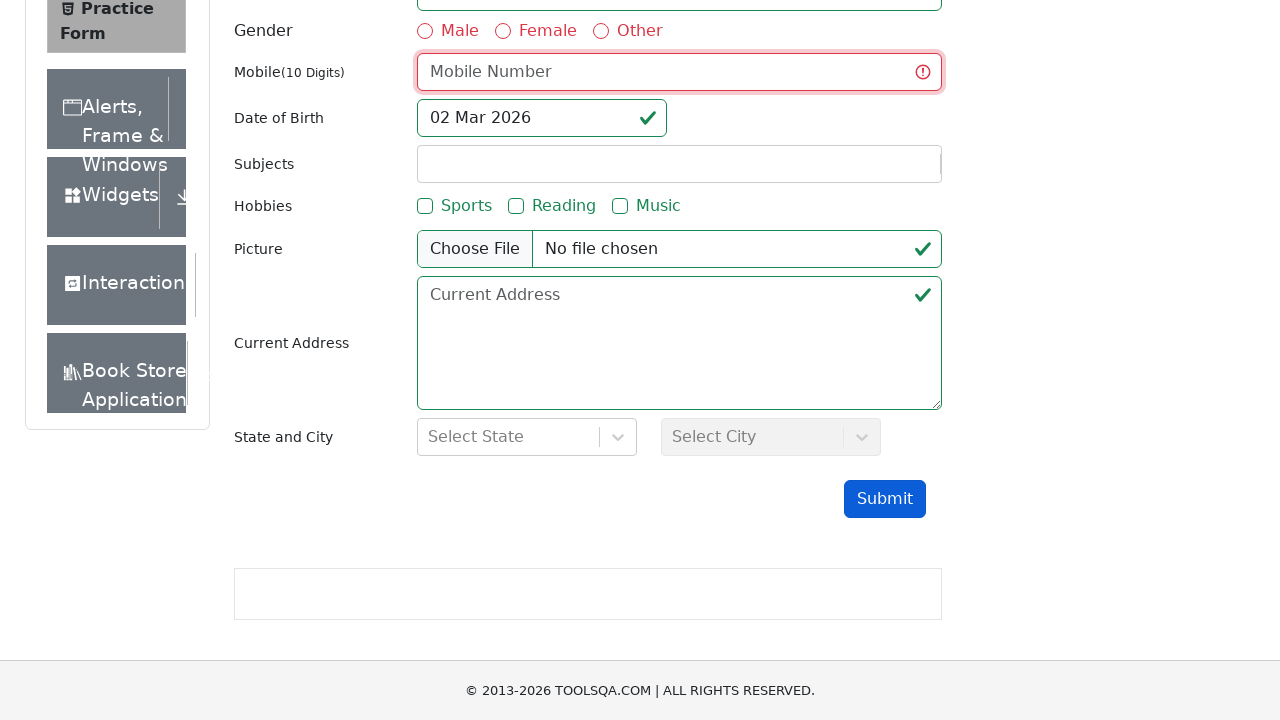

Filled mobile number field with invalid mixed alphanumeric input '1a2d4d5g7h' on #userNumber
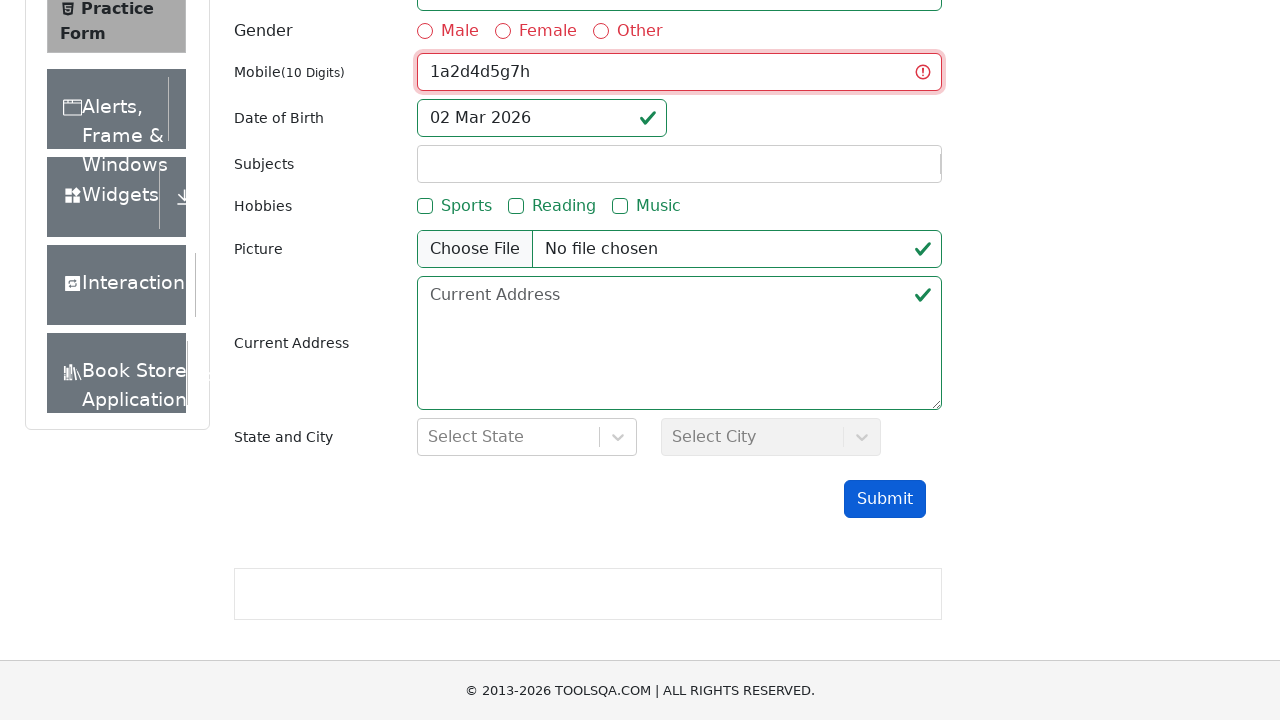

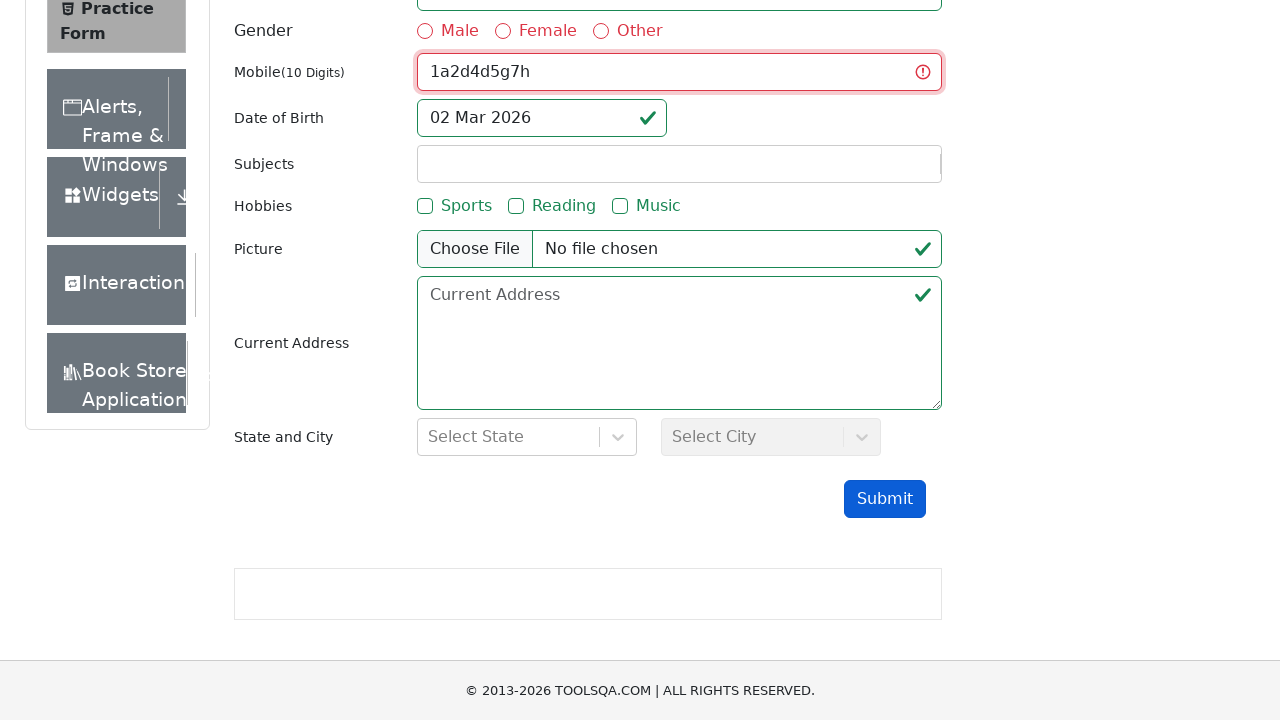